Tests drag and drop functionality on a Telerik TreeView demo by dragging a tree item to a price checker area and verifying the total amount is displayed.

Starting URL: https://demos.telerik.com/aspnet-ajax/treeview/examples/overview/defaultcs.aspx

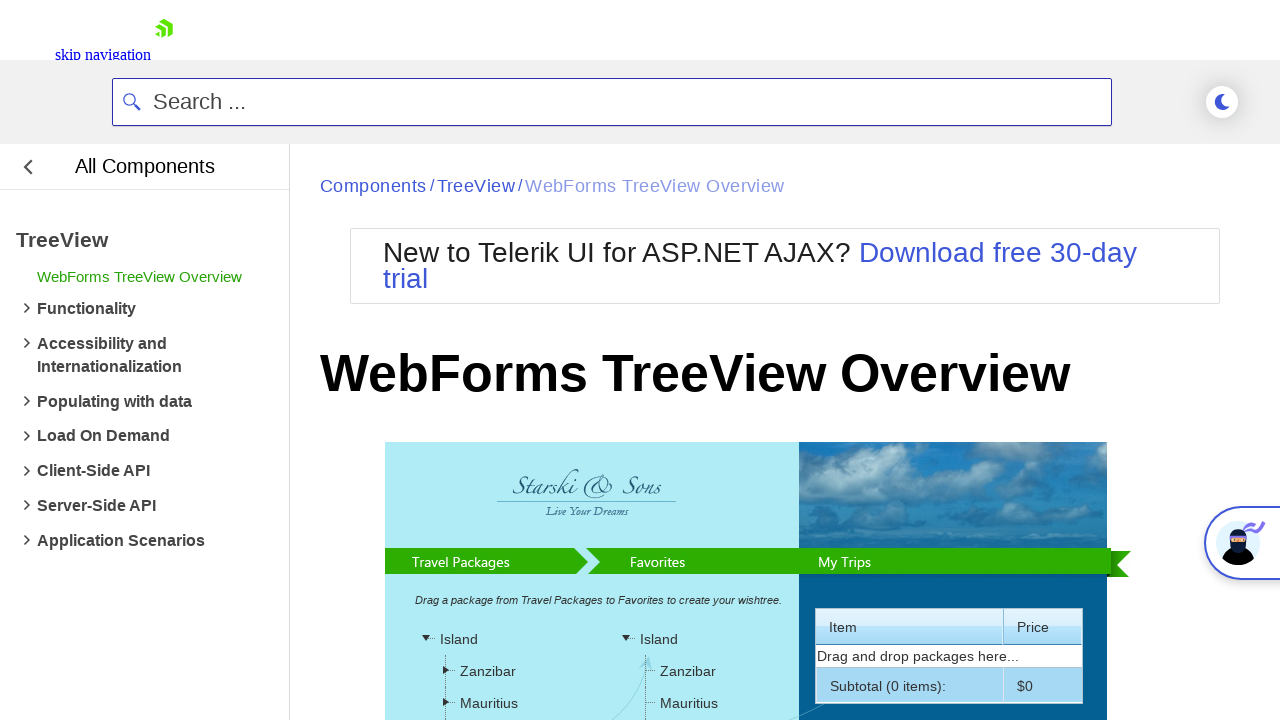

TreeView control loaded
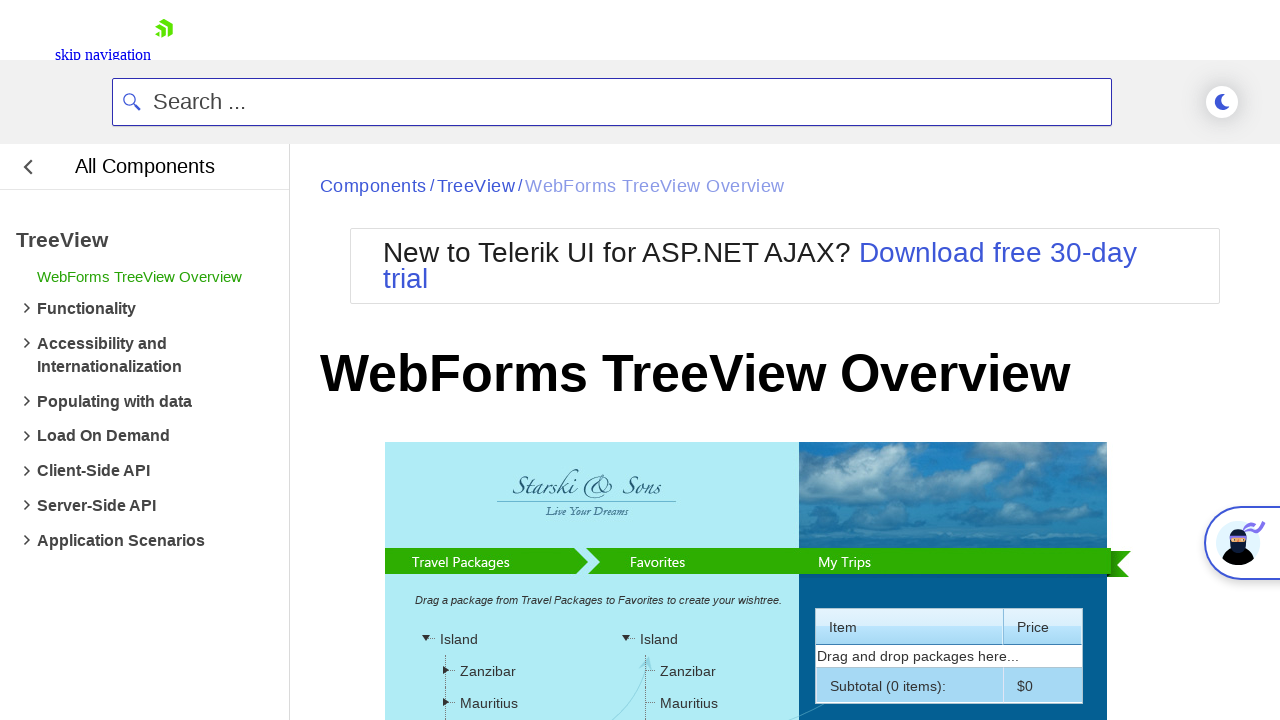

Located source tree item element
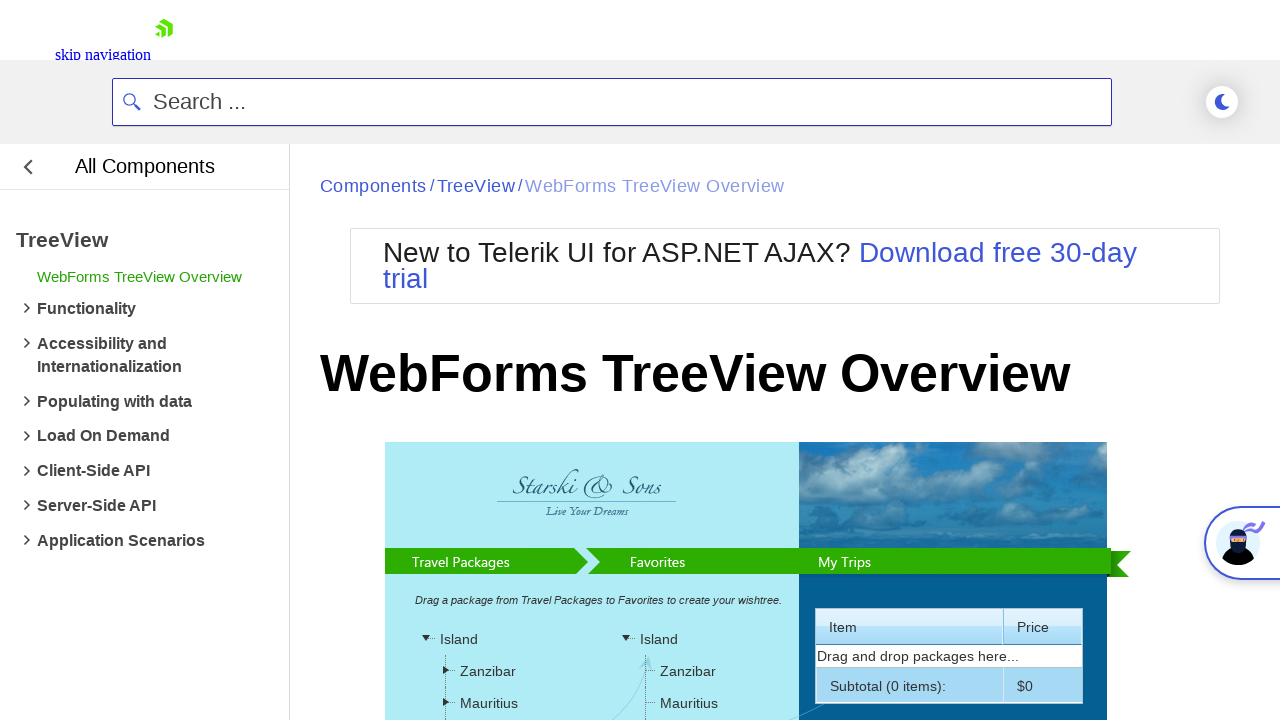

Located target price checker element
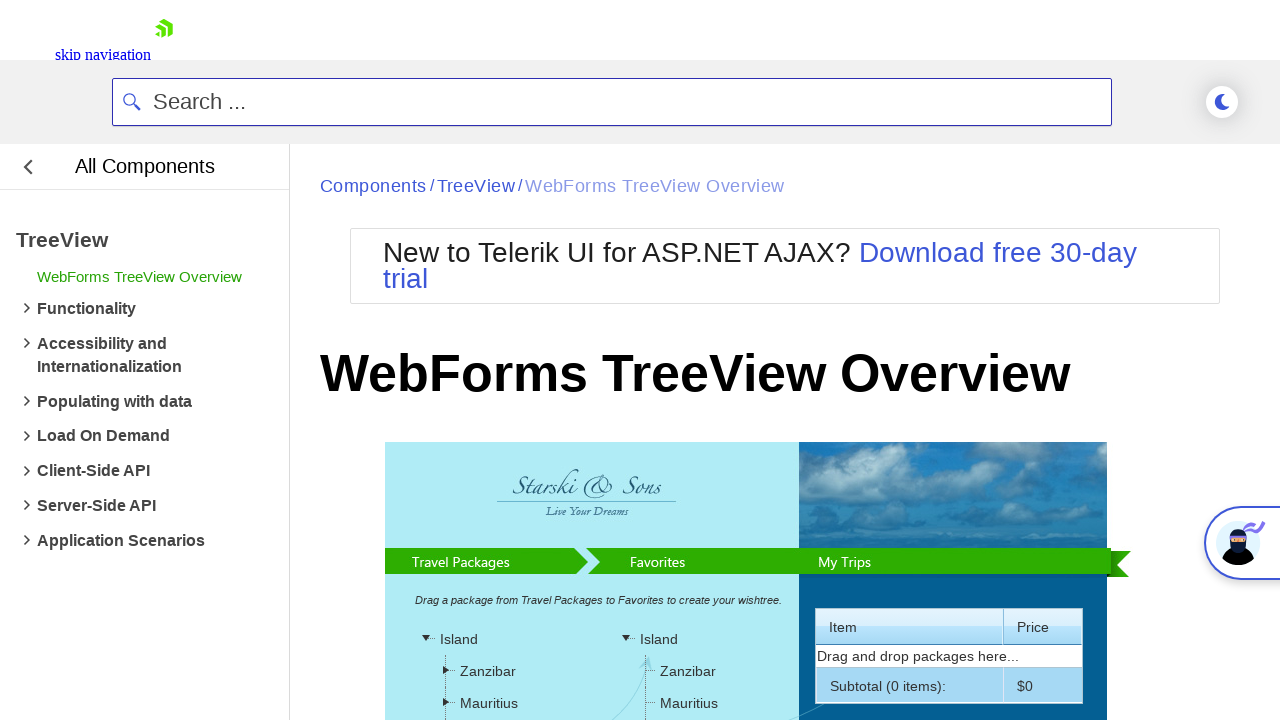

Dragged tree item to price checker area at (687, 486)
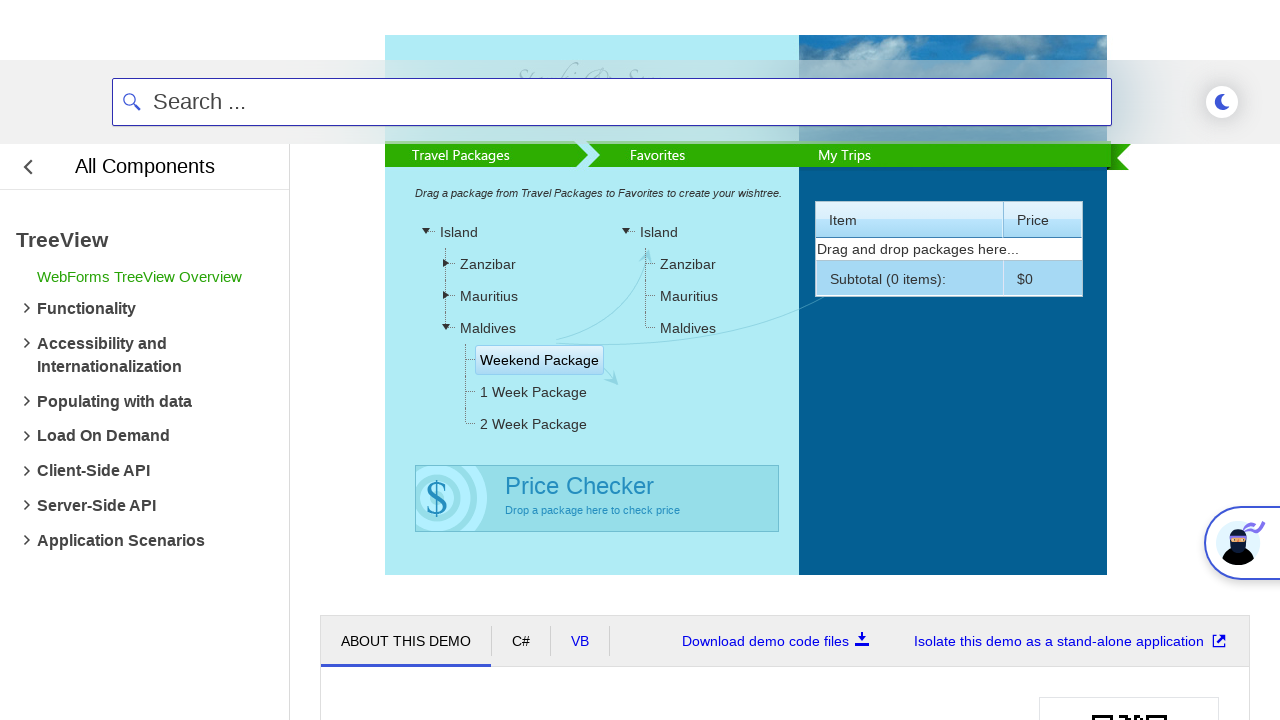

Price label element loaded after drag and drop
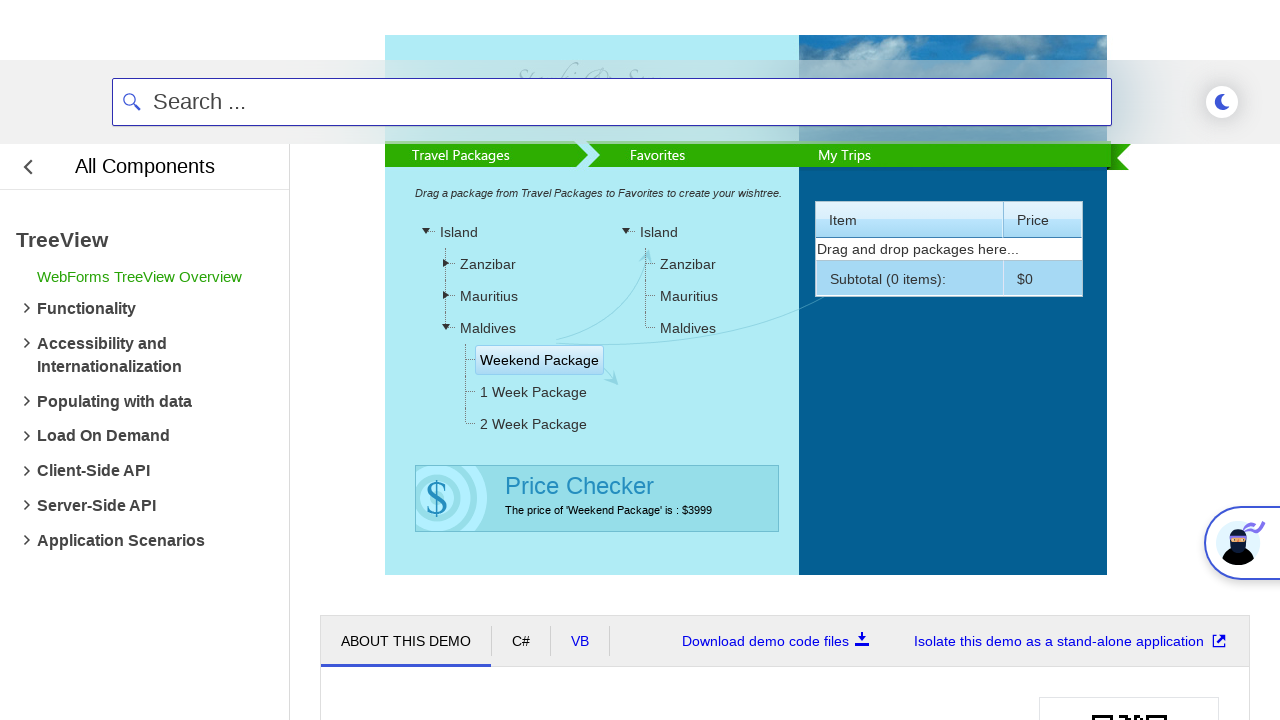

Price label element is visible, confirming drag and drop success
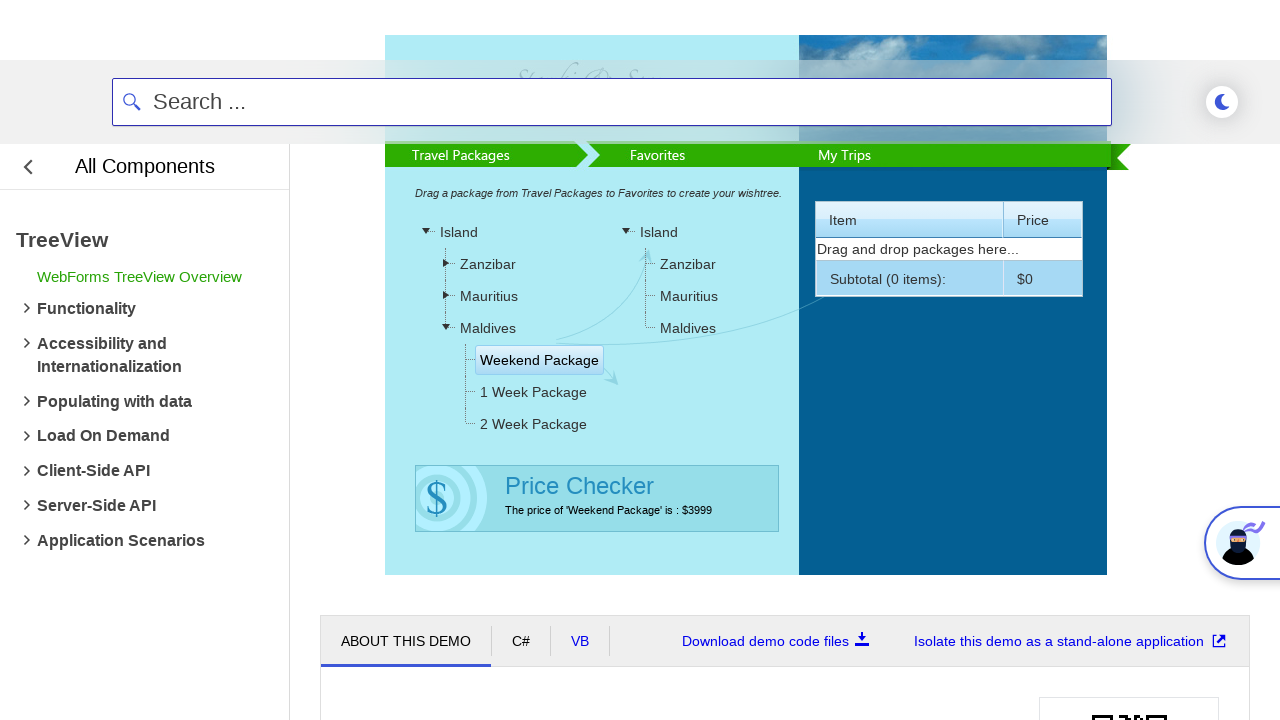

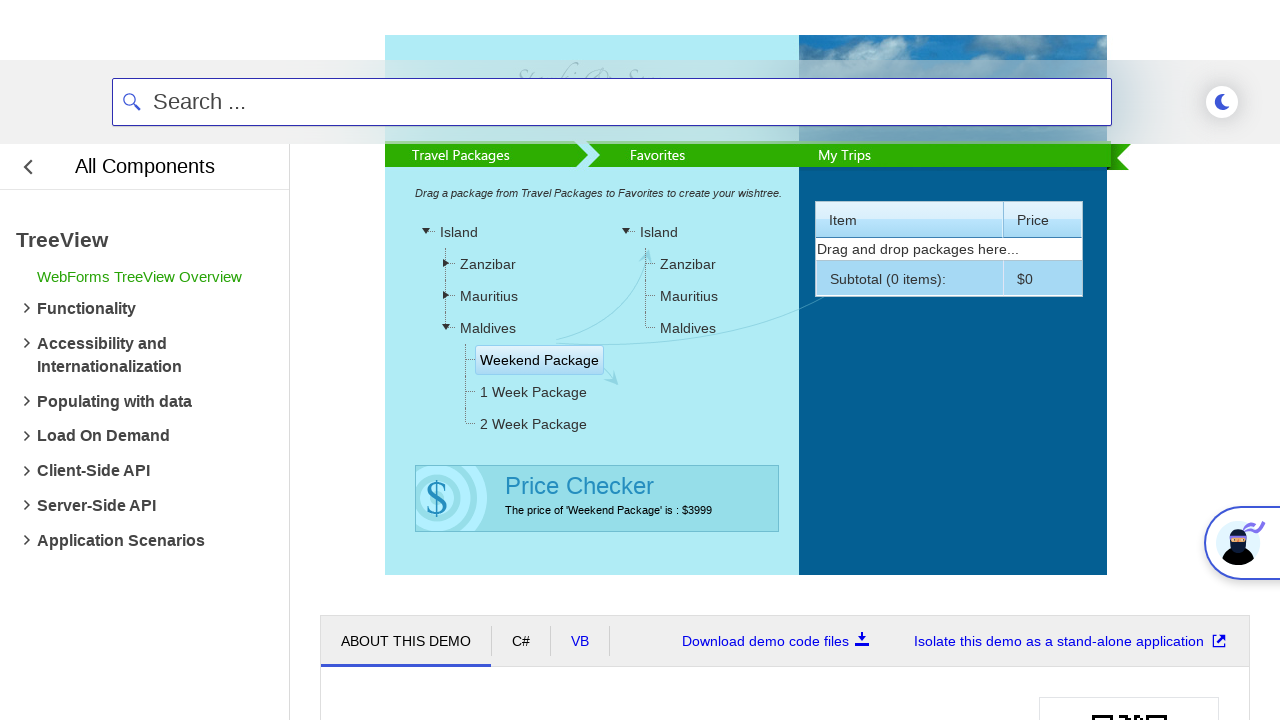